Tests explicit wait with custom expected condition by clicking resend button and waiting for message visibility

Starting URL: https://eviltester.github.io/supportclasses/#2000

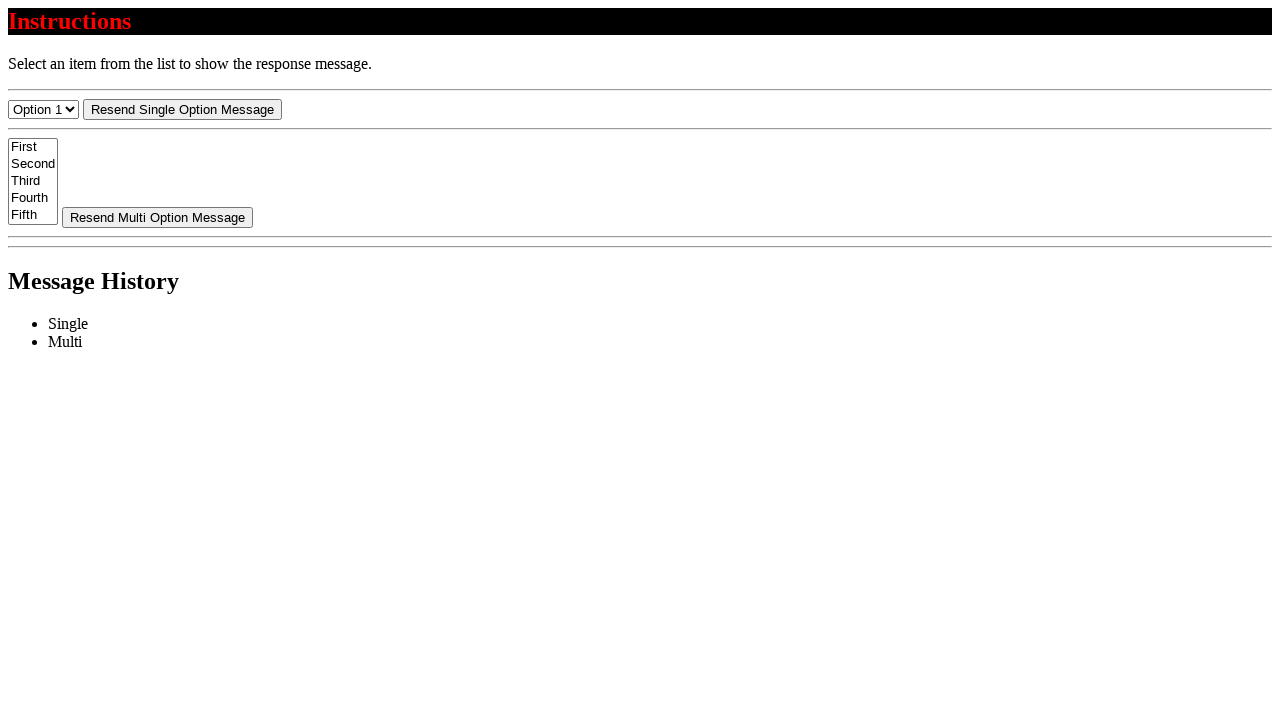

Clicked resend button at (182, 109) on #resend-select
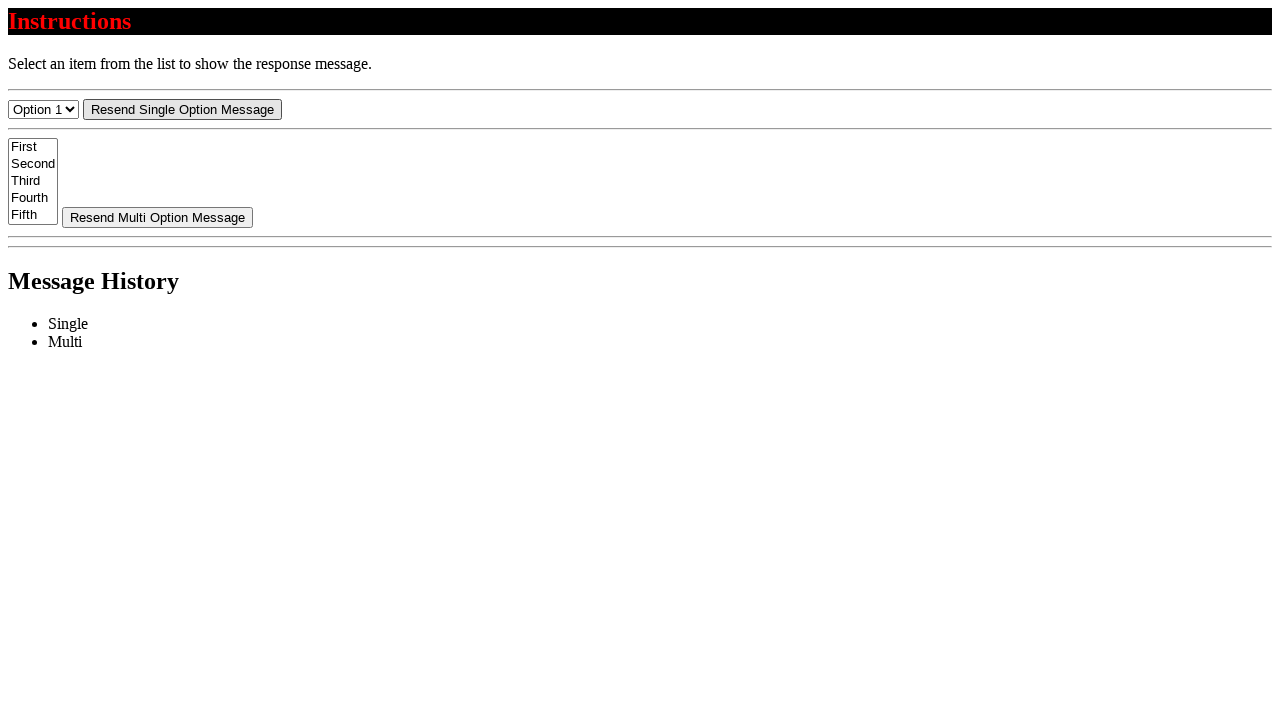

Waited for message to become visible
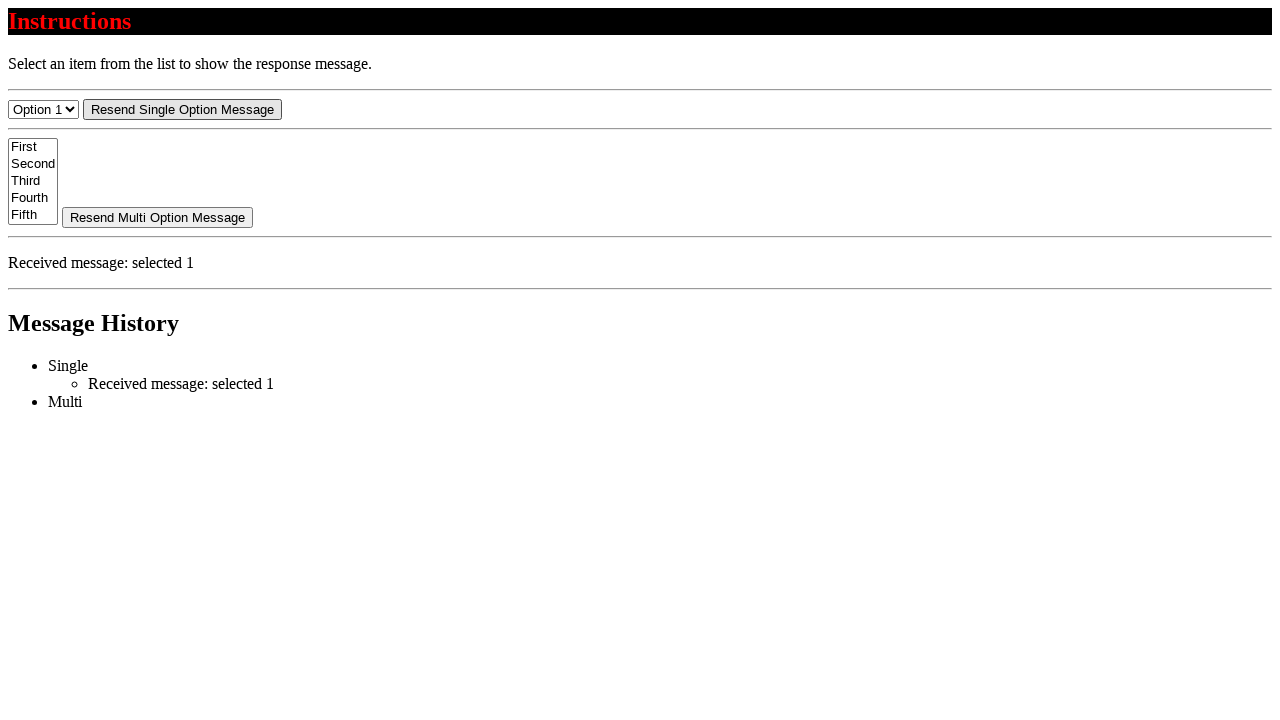

Located message element
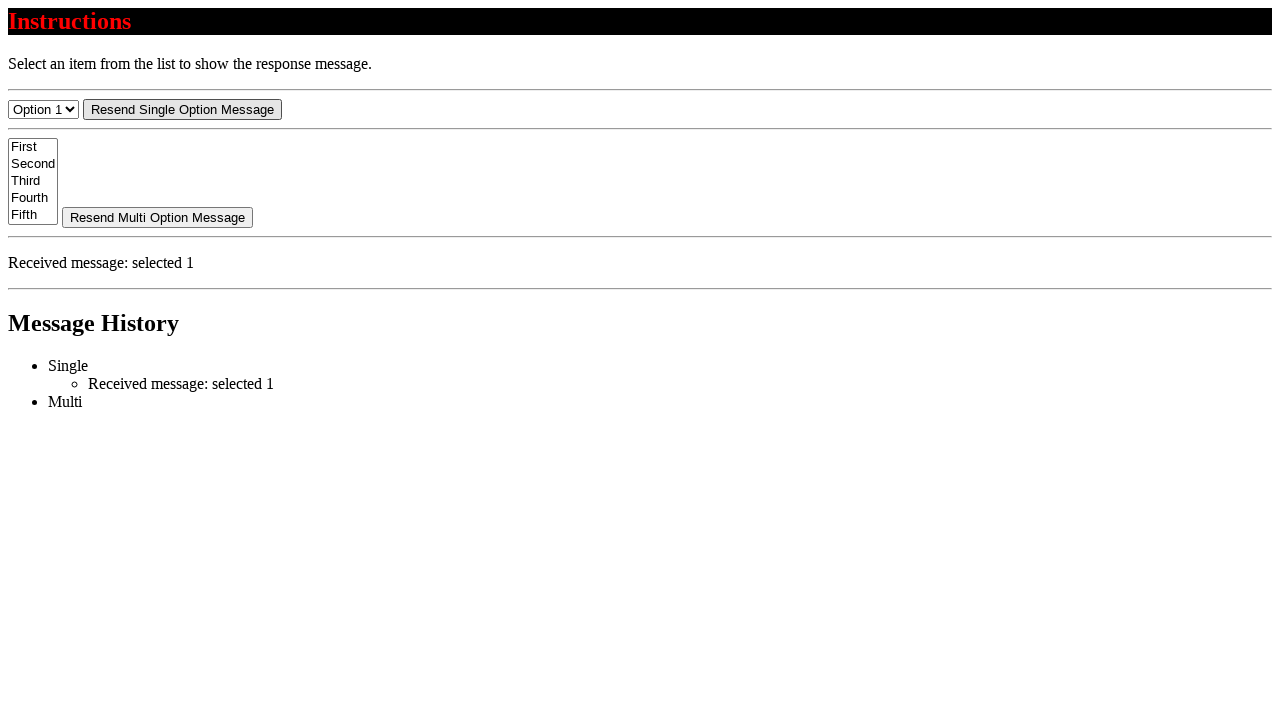

Verified message content starts with 'Received message:'
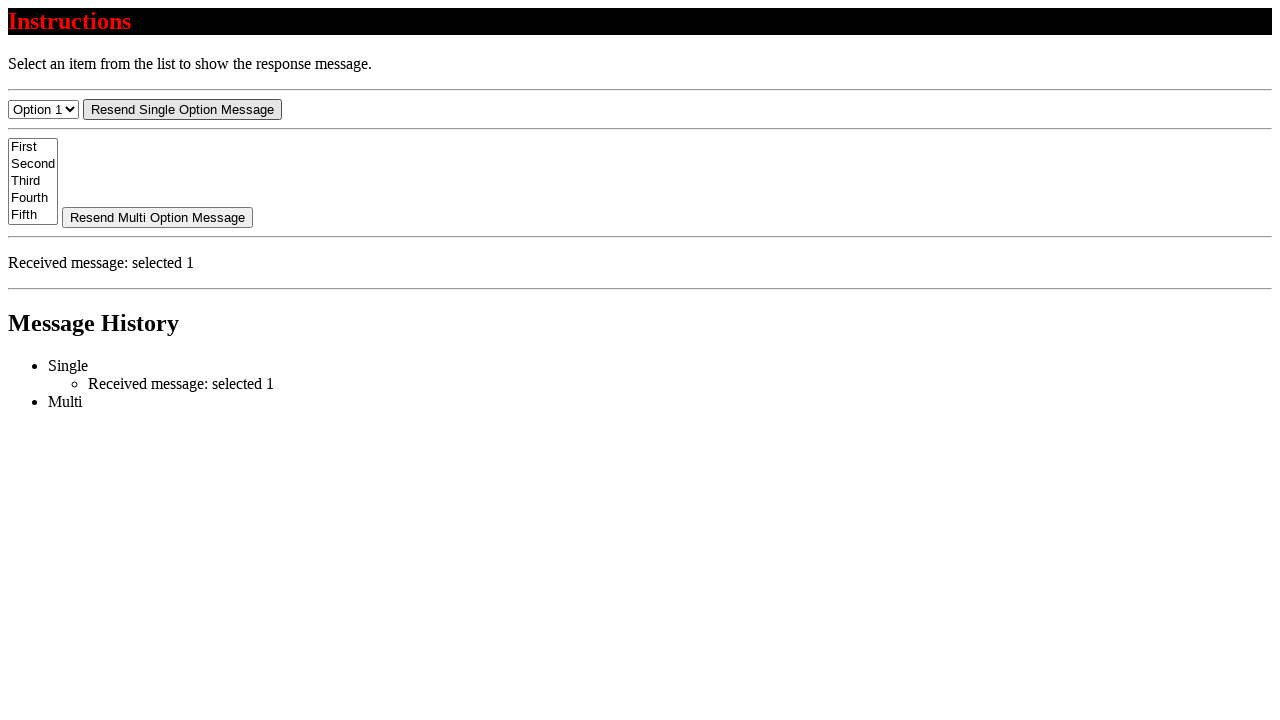

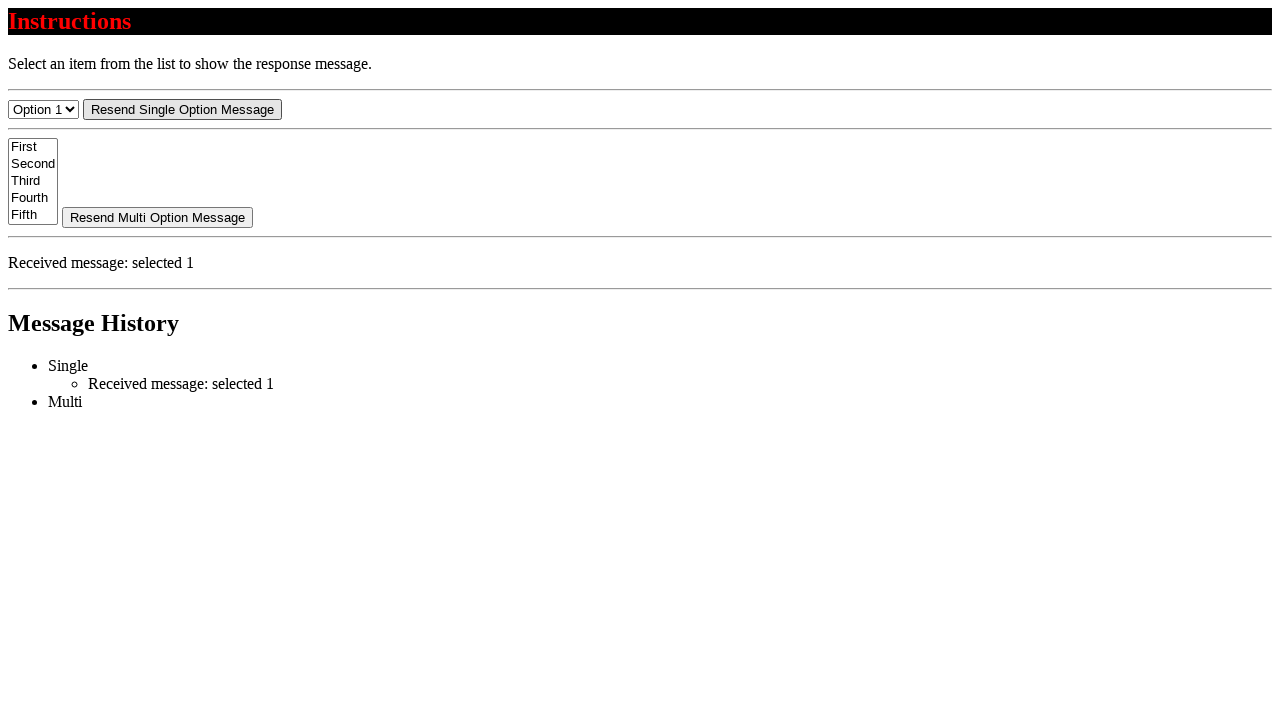